Tests JavaScript execution by finding a link element via JavaScript, clicking it to navigate to a new page, and executing JavaScript with arguments to verify the return value.

Starting URL: https://bonigarcia.dev/selenium-webdriver-java/

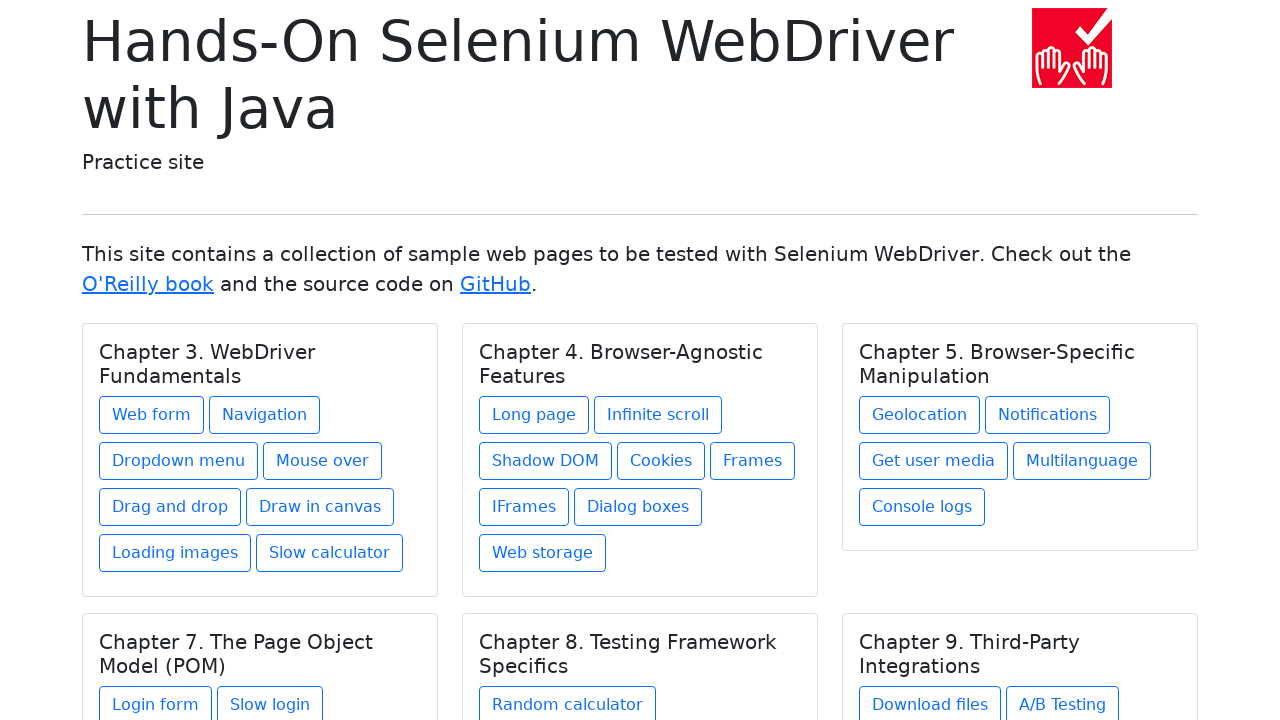

Retrieved third anchor element via JavaScript
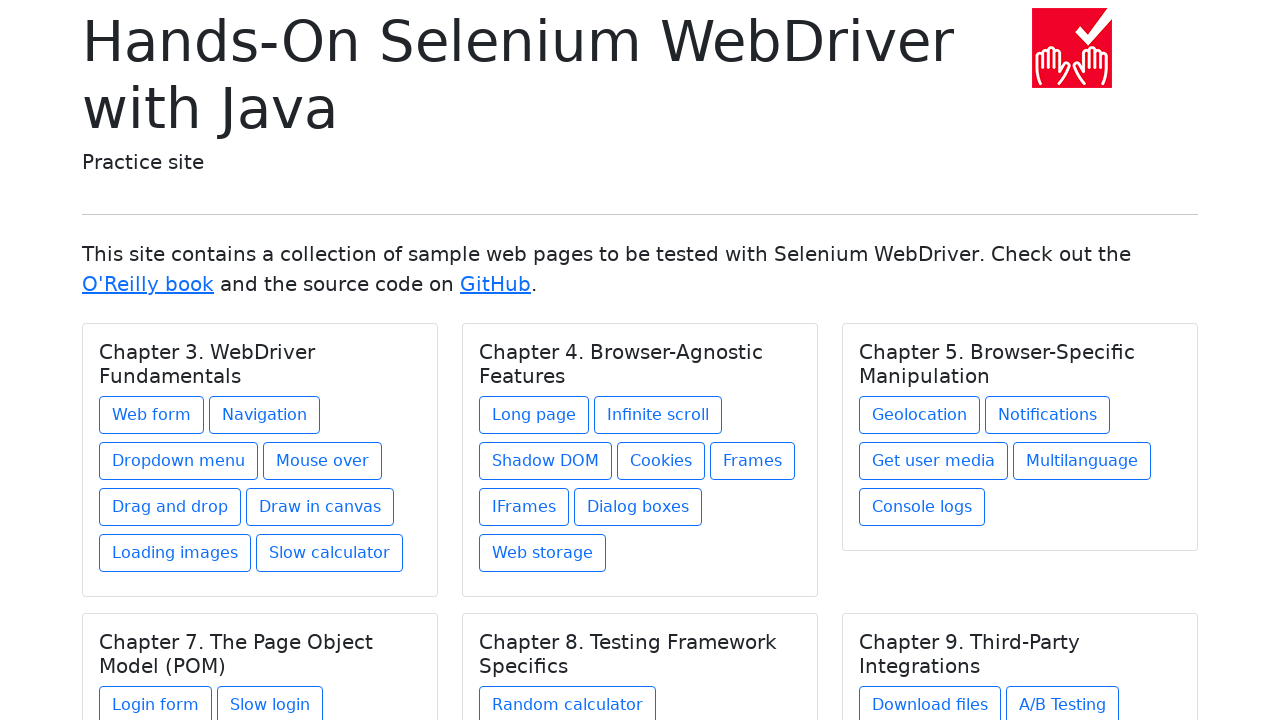

Clicked third anchor element via JavaScript
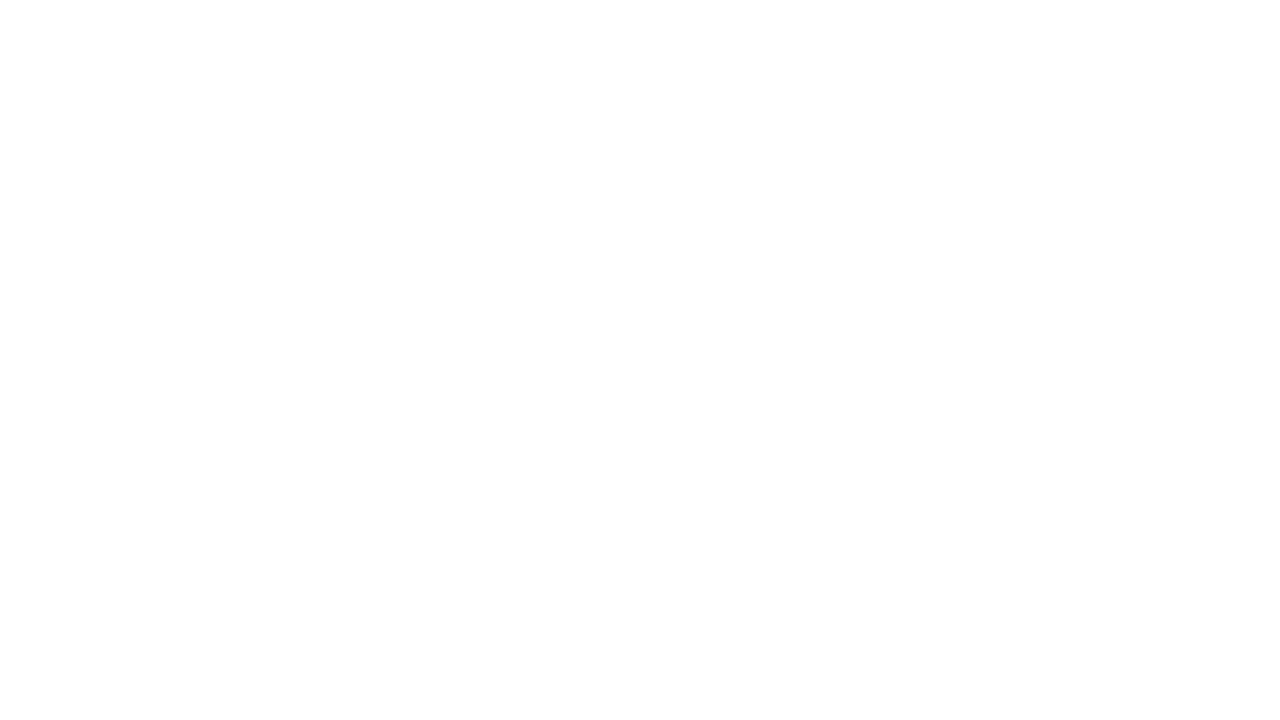

Page loaded after navigation
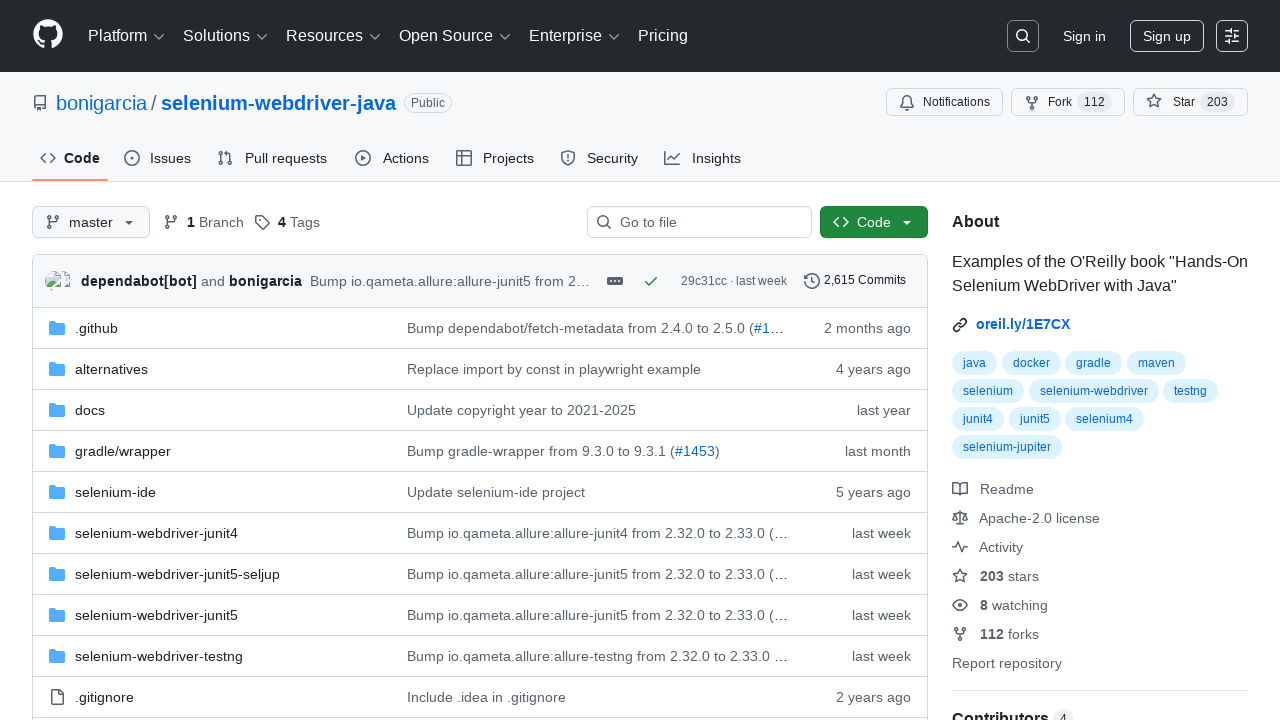

Verified URL changed from initial page
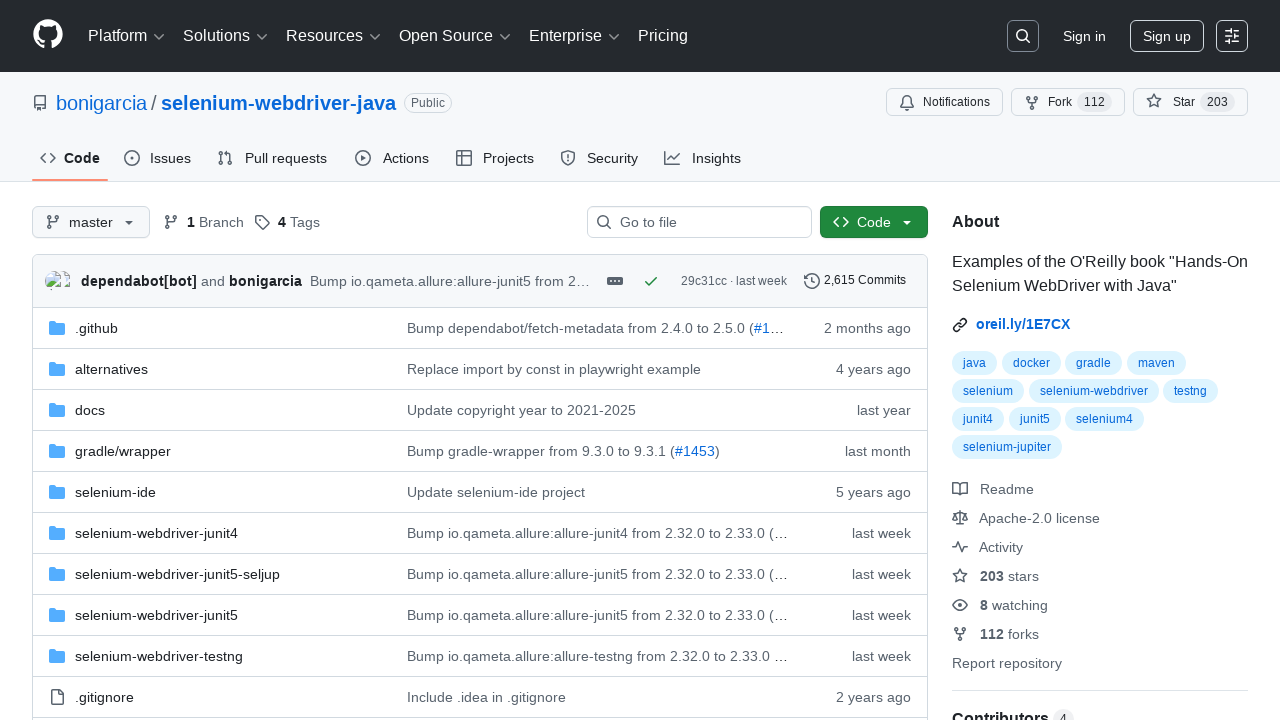

Executed JavaScript with argument and verified return value matches 'Hello world!'
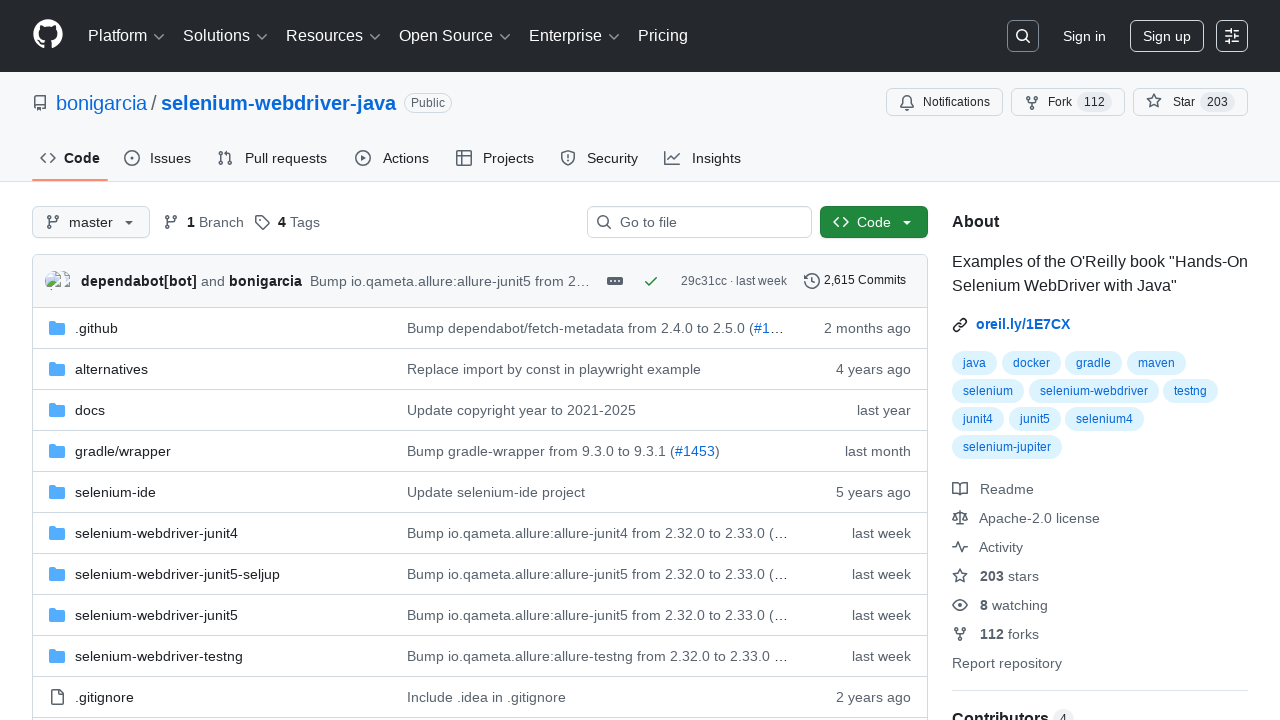

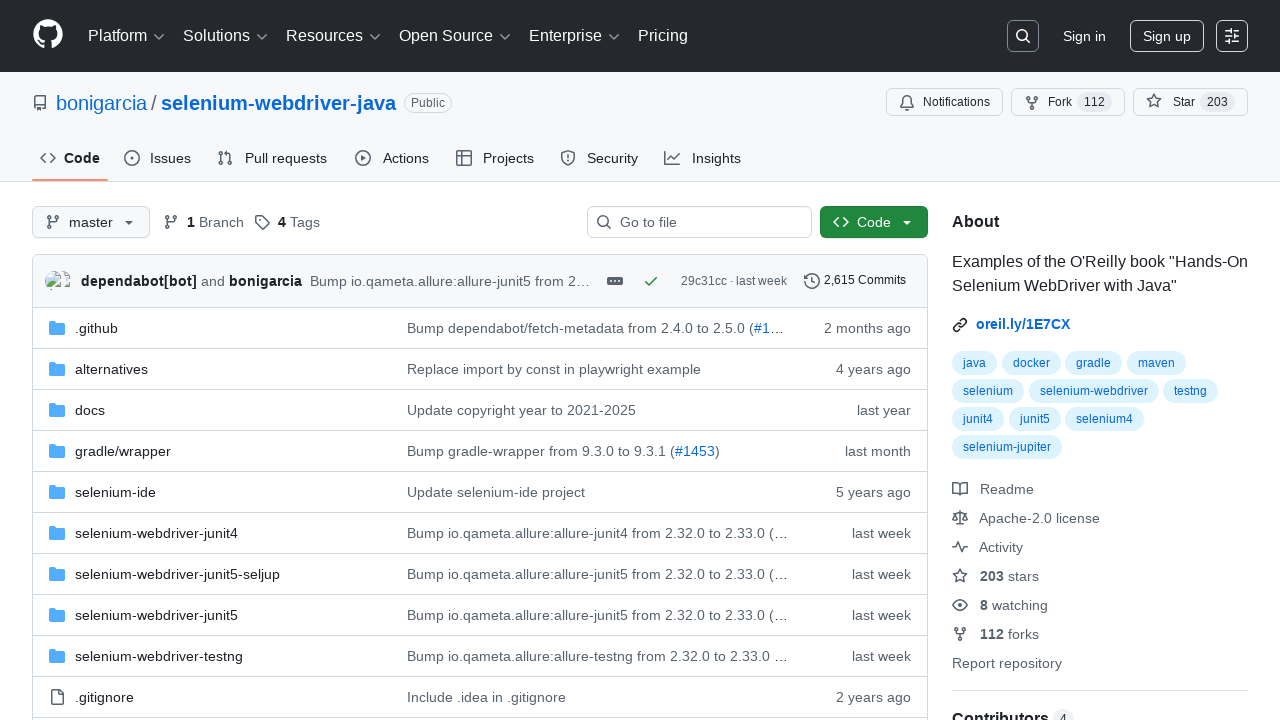